Tests web table by summing all amounts in the table and verifying it matches the displayed total amount

Starting URL: https://www.rahulshettyacademy.com/AutomationPractice/

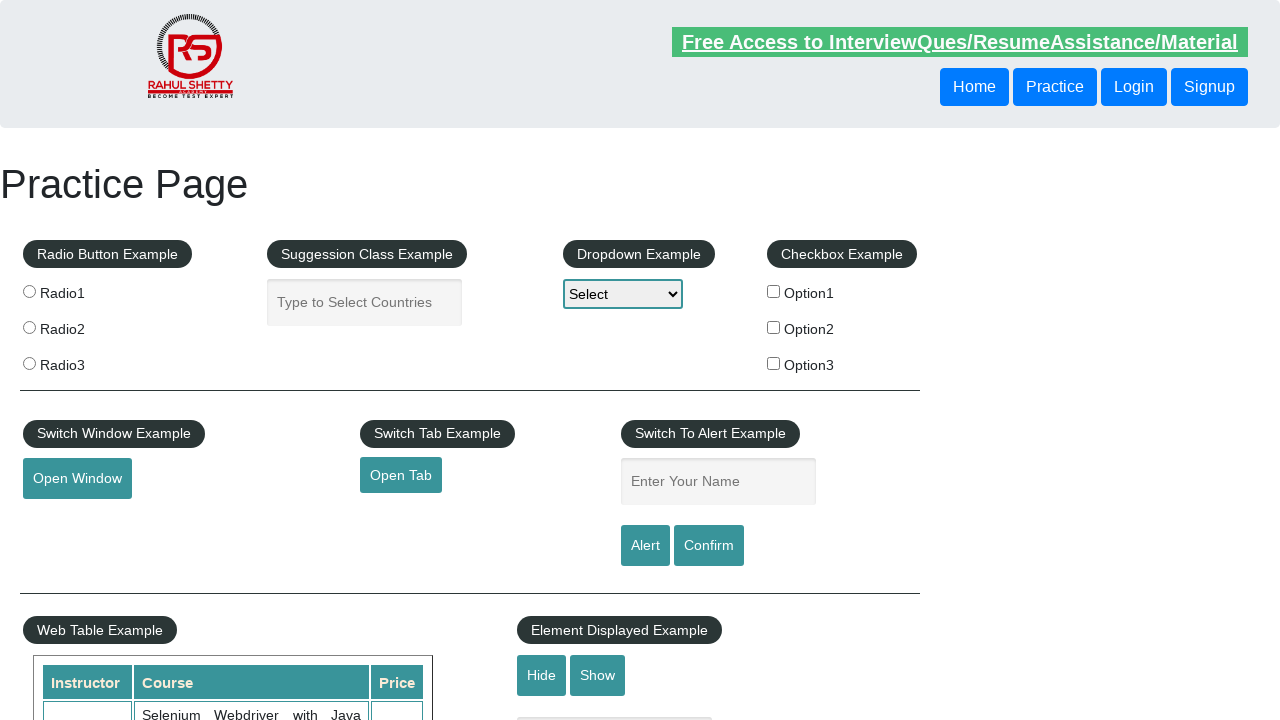

Waited for web table to load
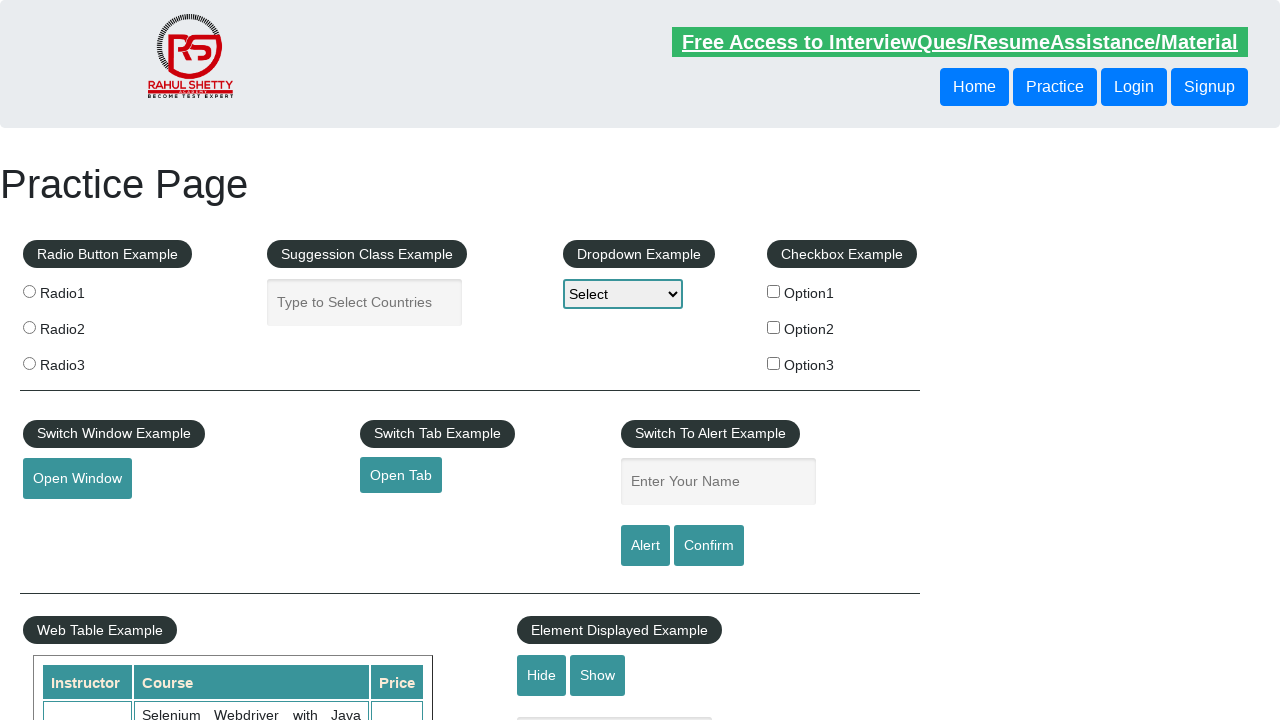

Retrieved all rows from product table
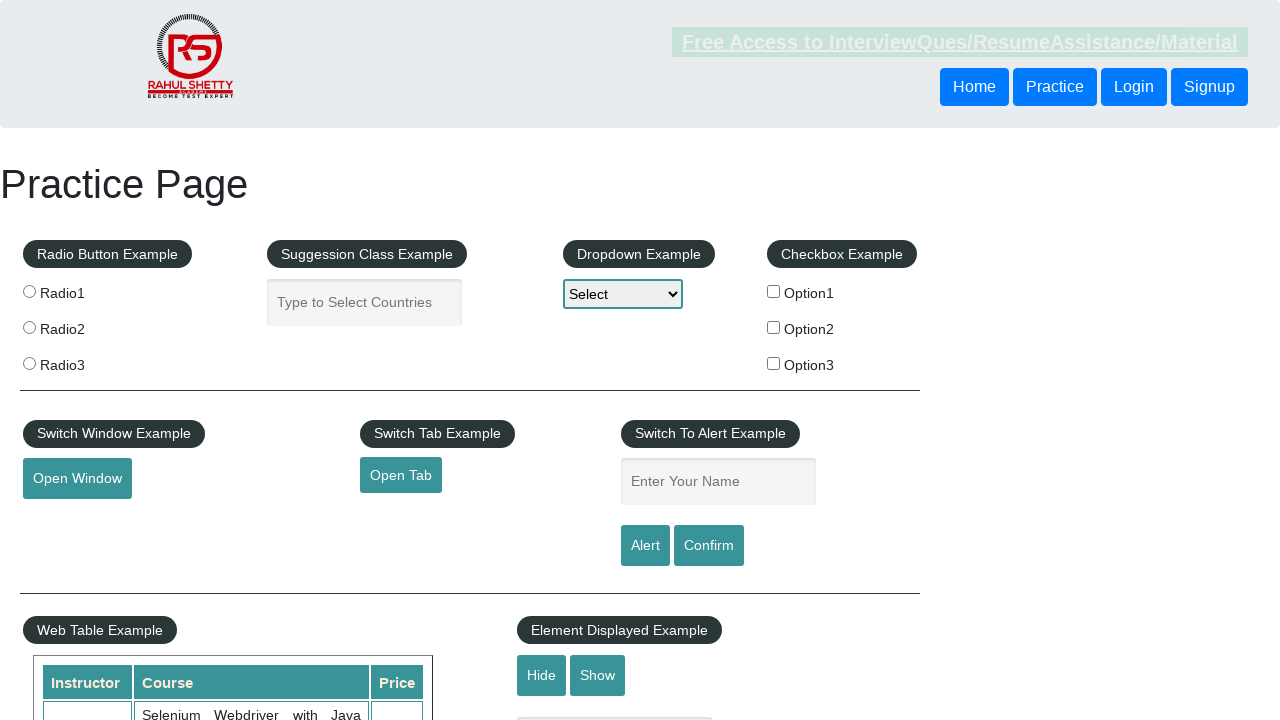

Retrieved cells from table row
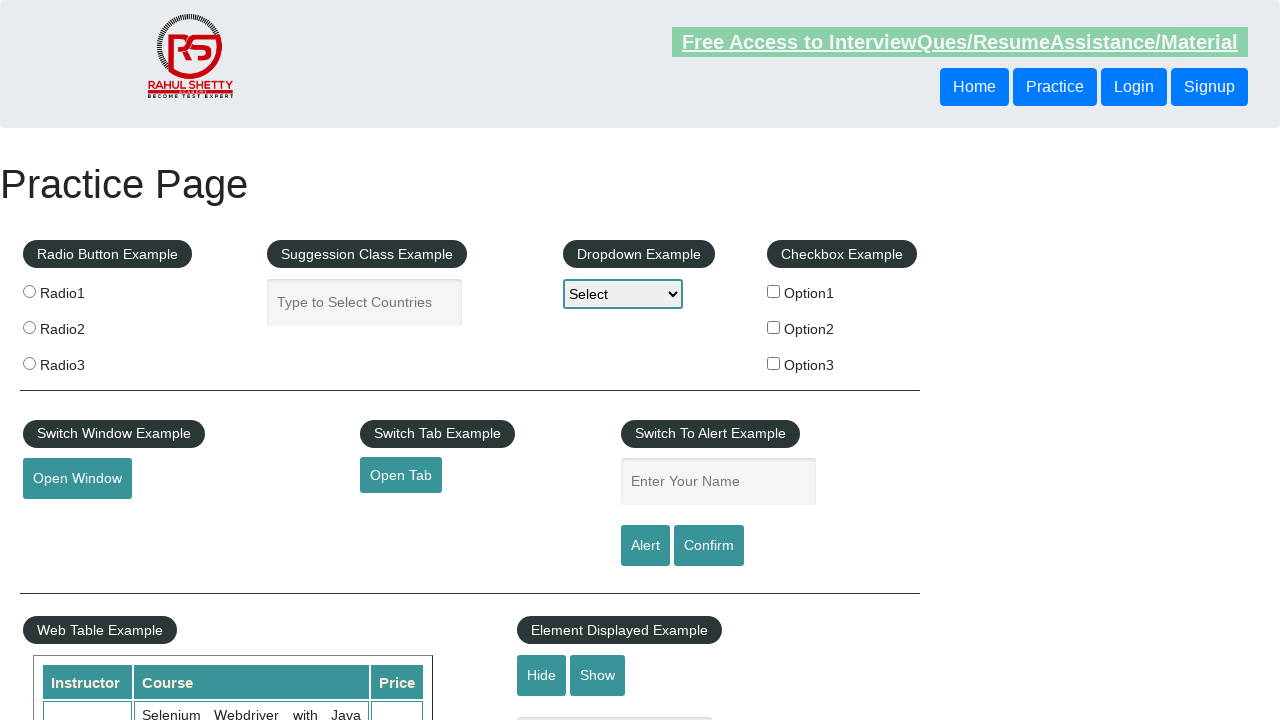

Extracted amount value: 28
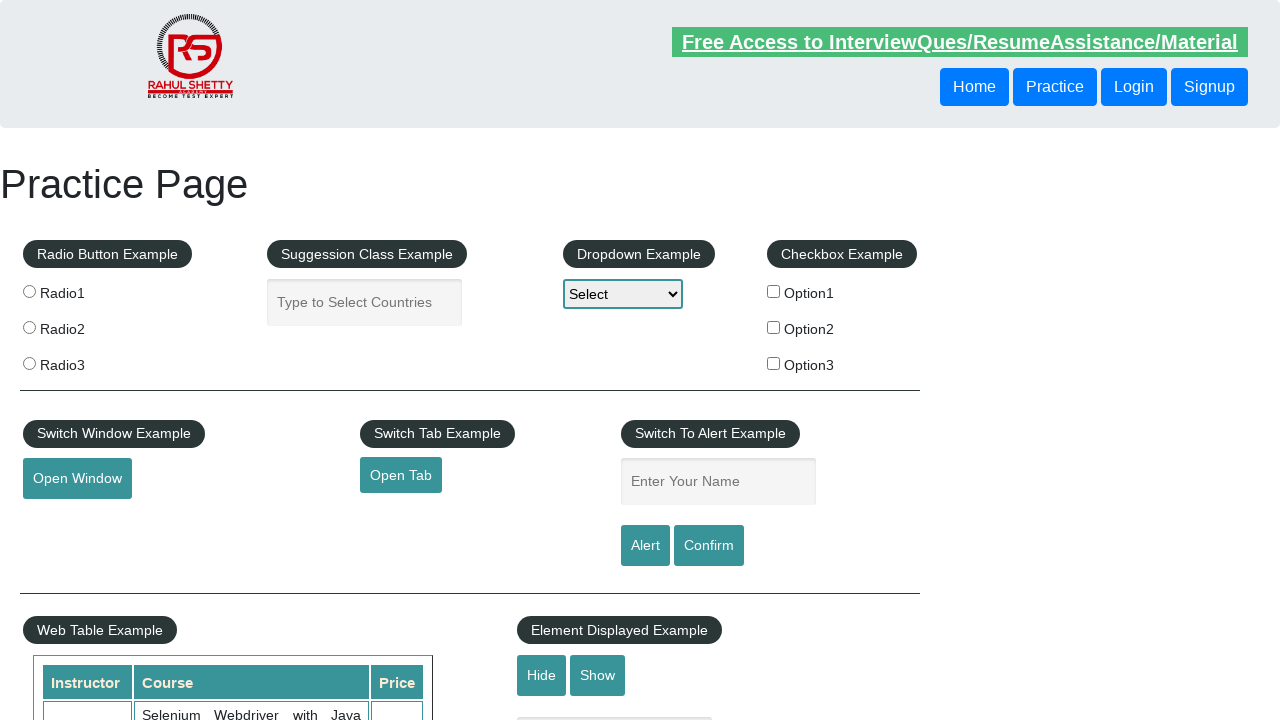

Added amount to running total: 28
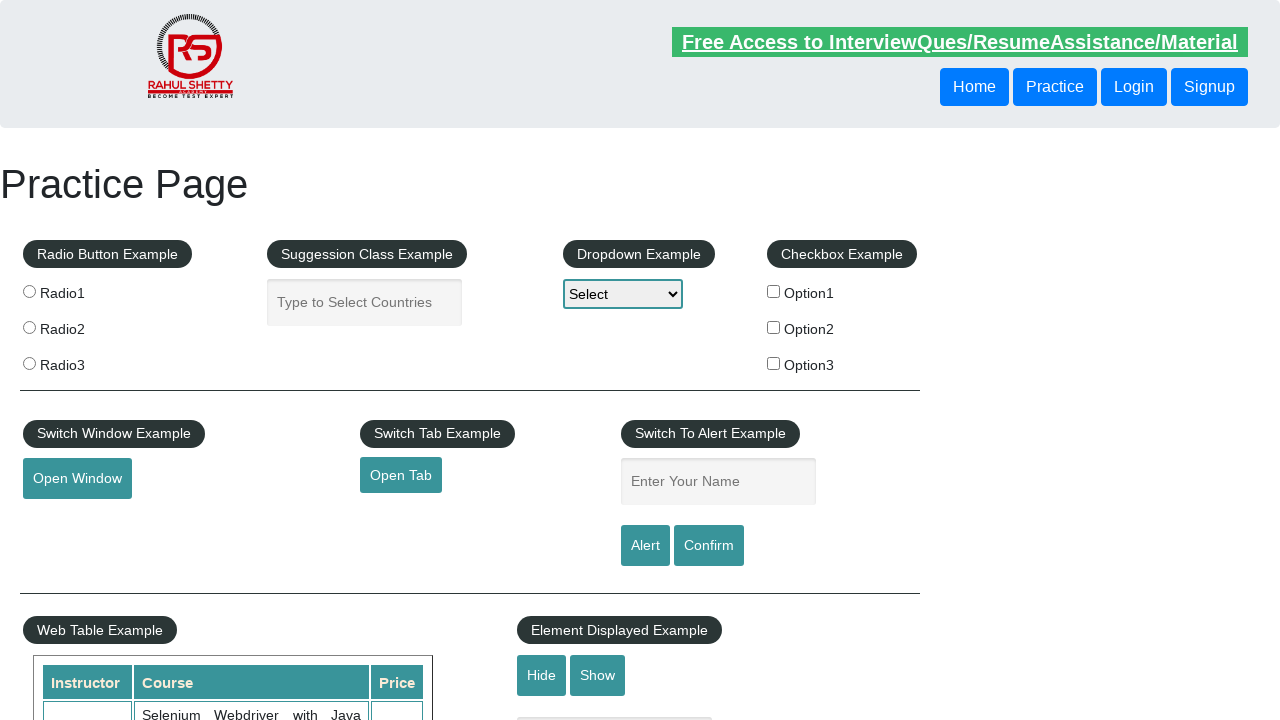

Retrieved cells from table row
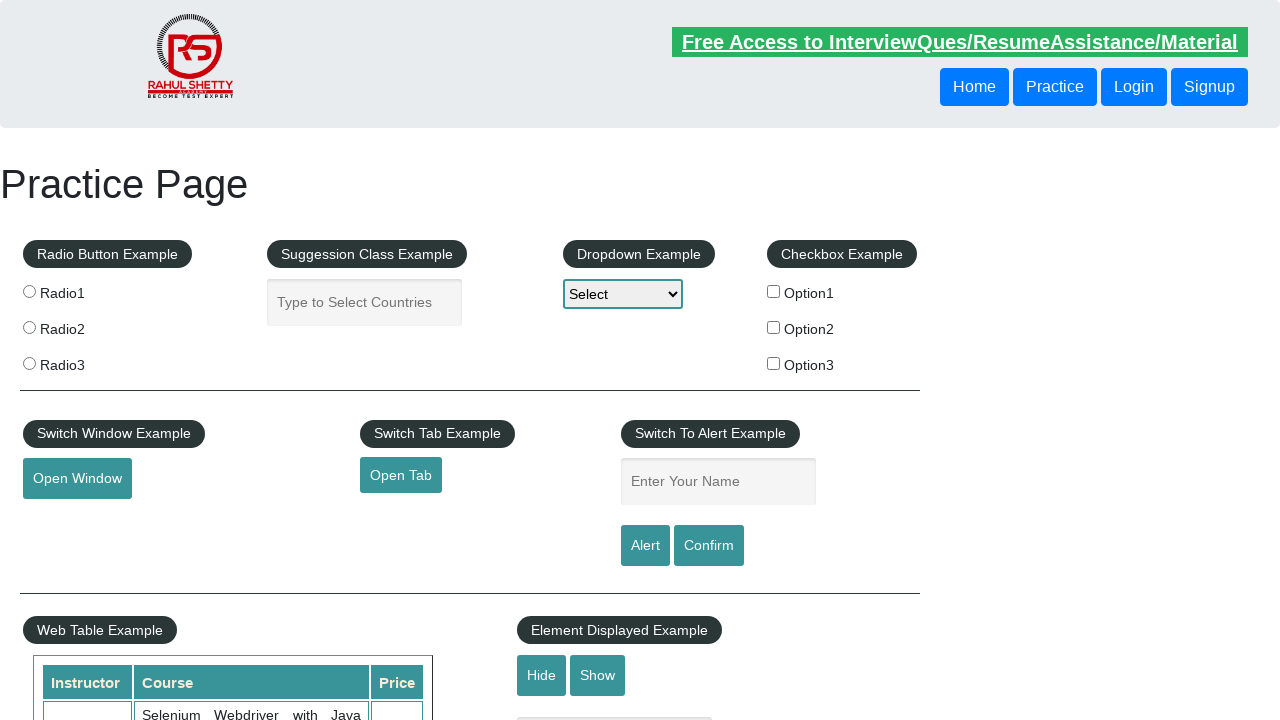

Extracted amount value: 23
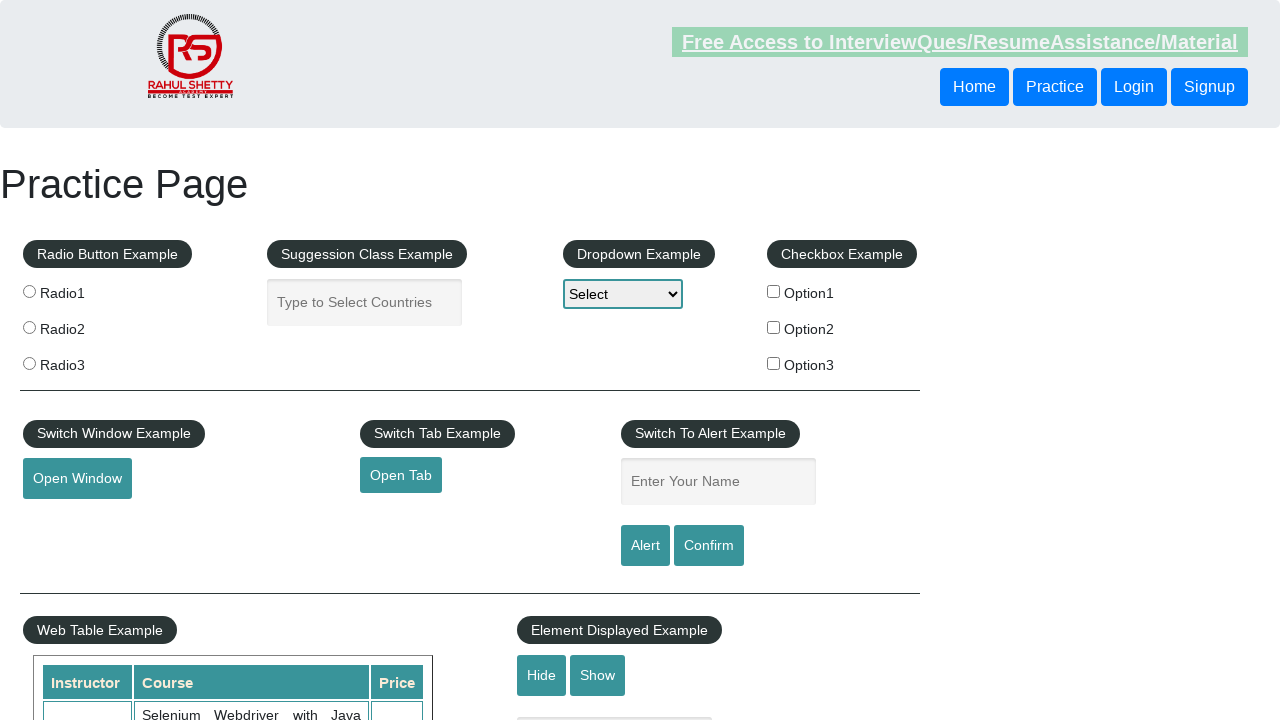

Added amount to running total: 51
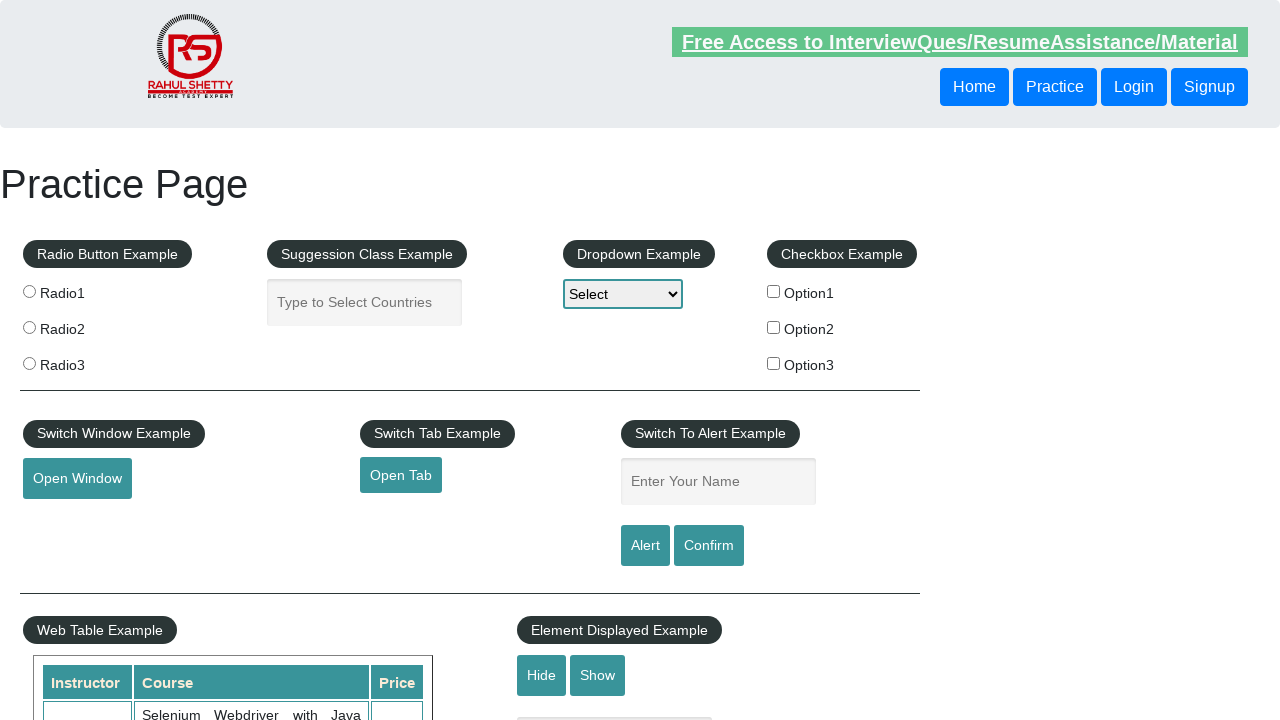

Retrieved cells from table row
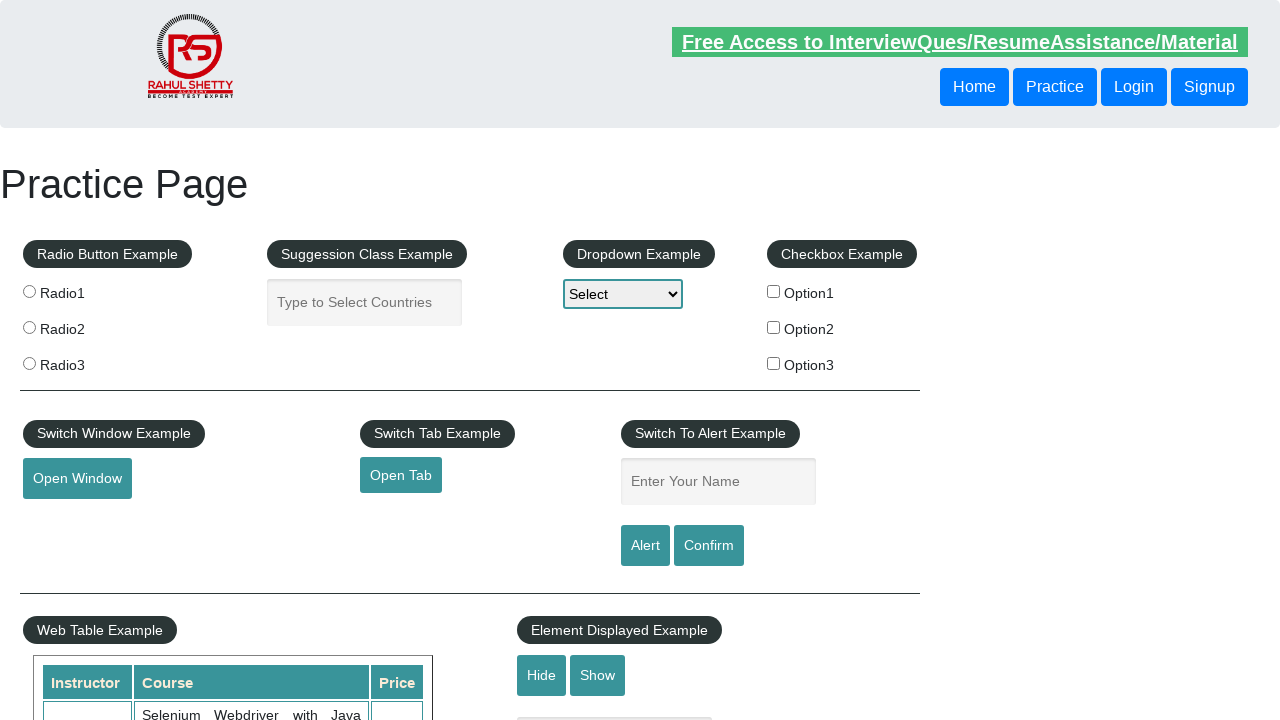

Extracted amount value: 48
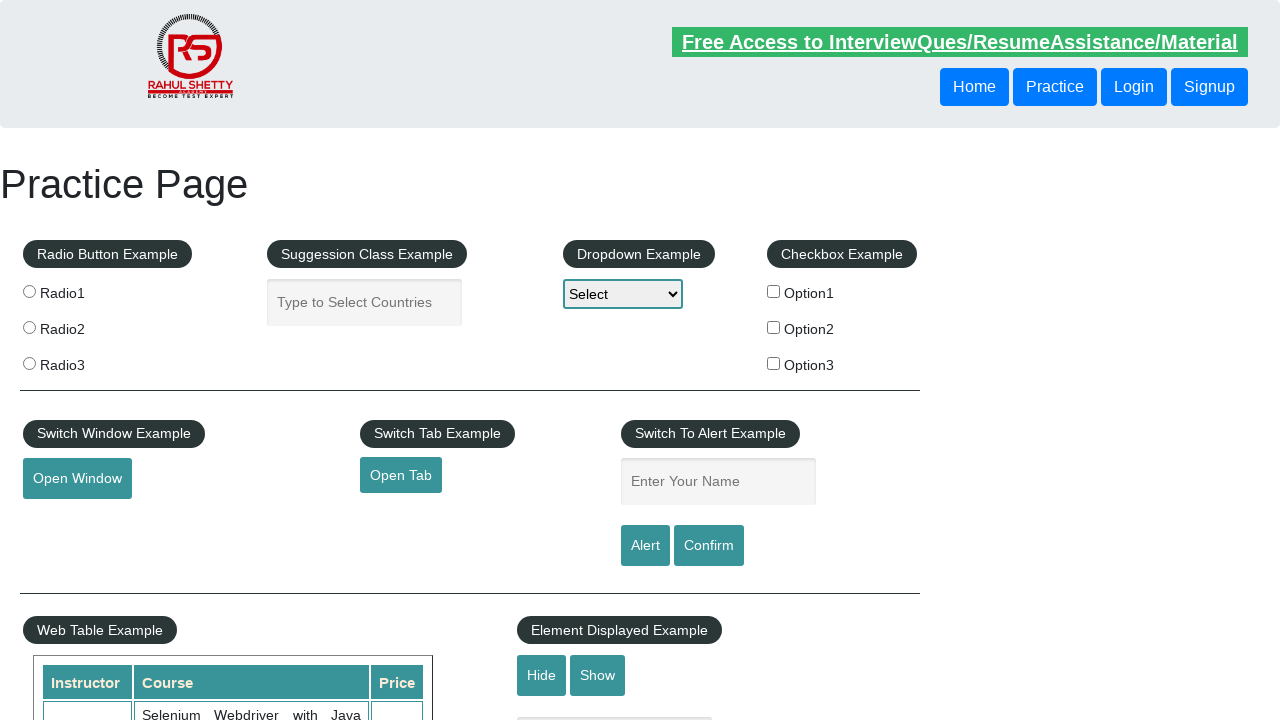

Added amount to running total: 99
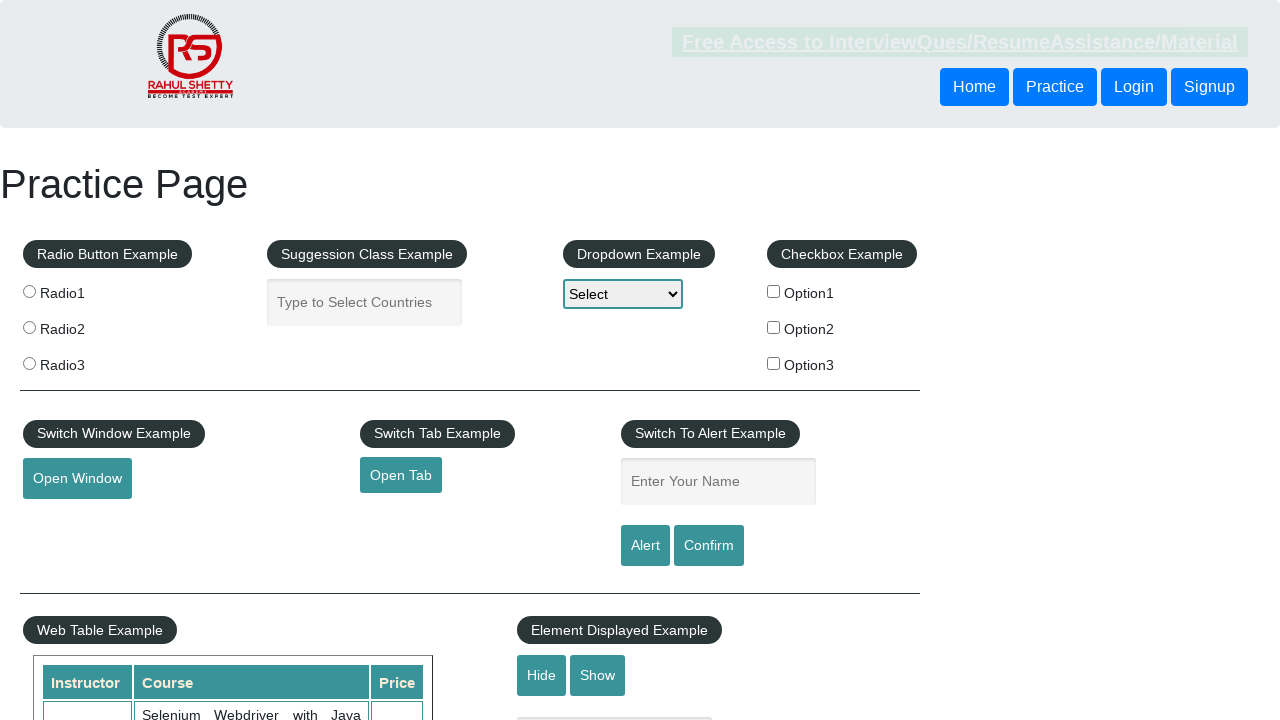

Retrieved cells from table row
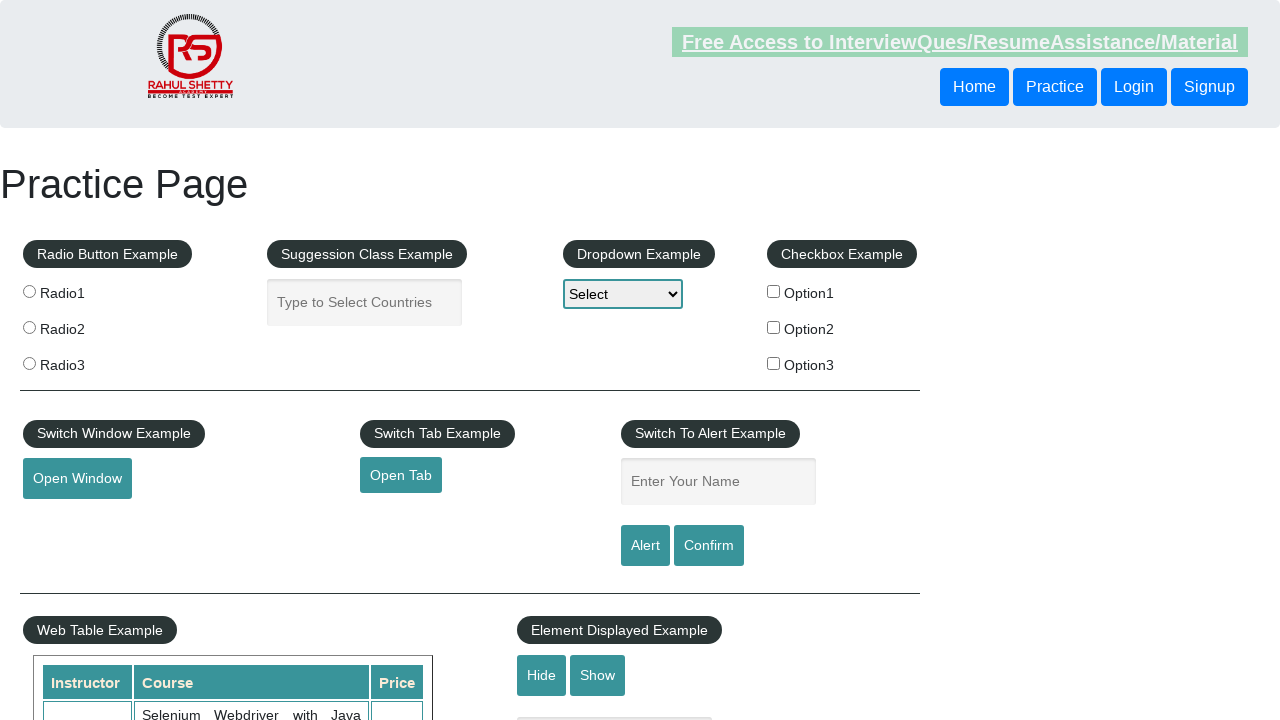

Extracted amount value: 18
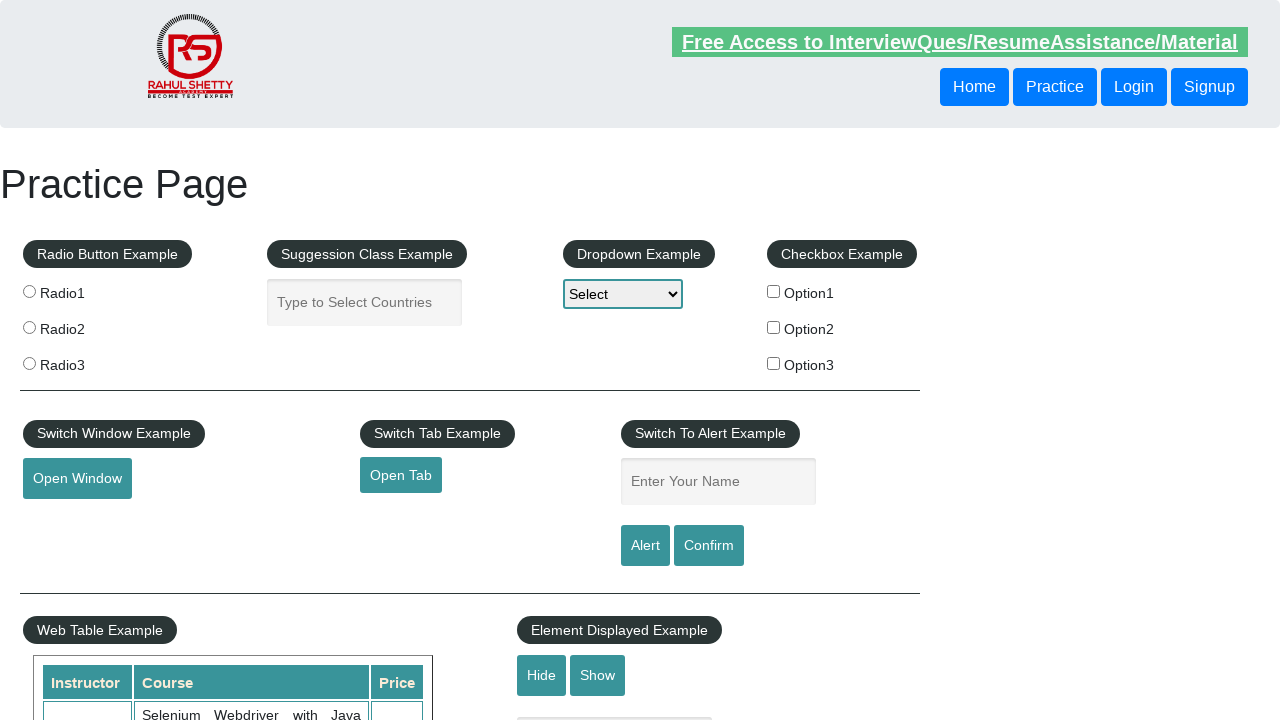

Added amount to running total: 117
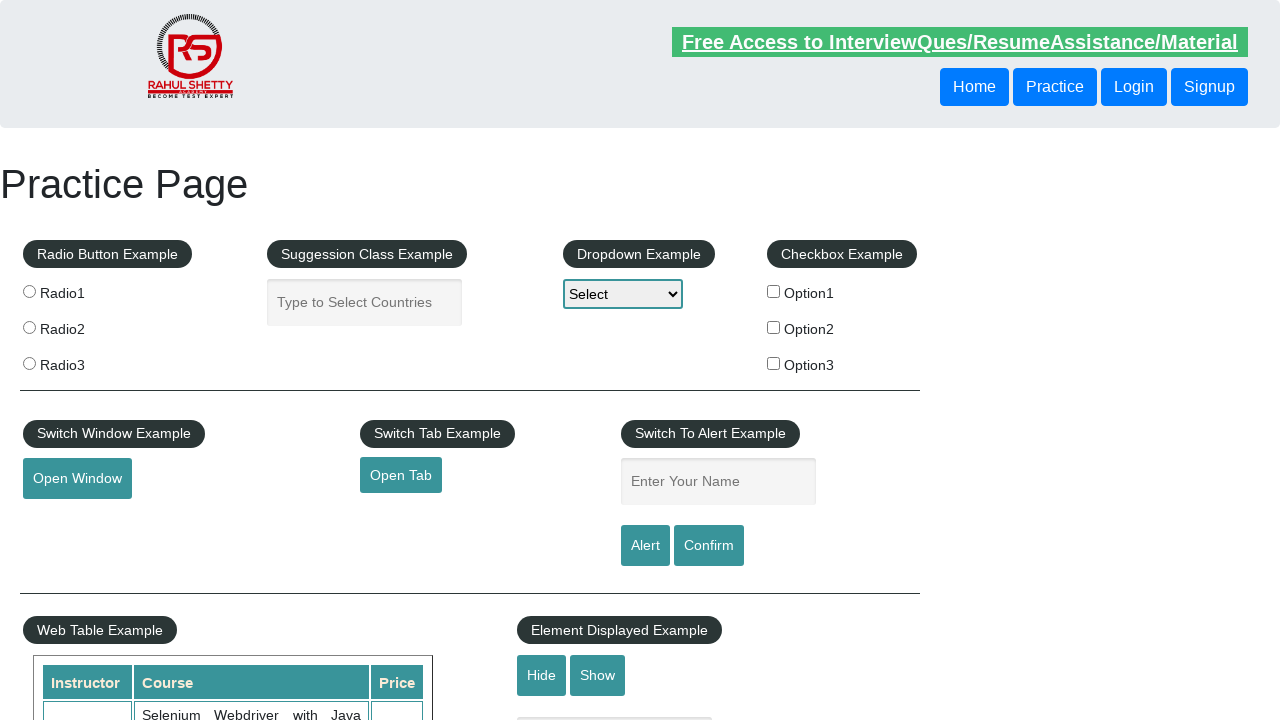

Retrieved cells from table row
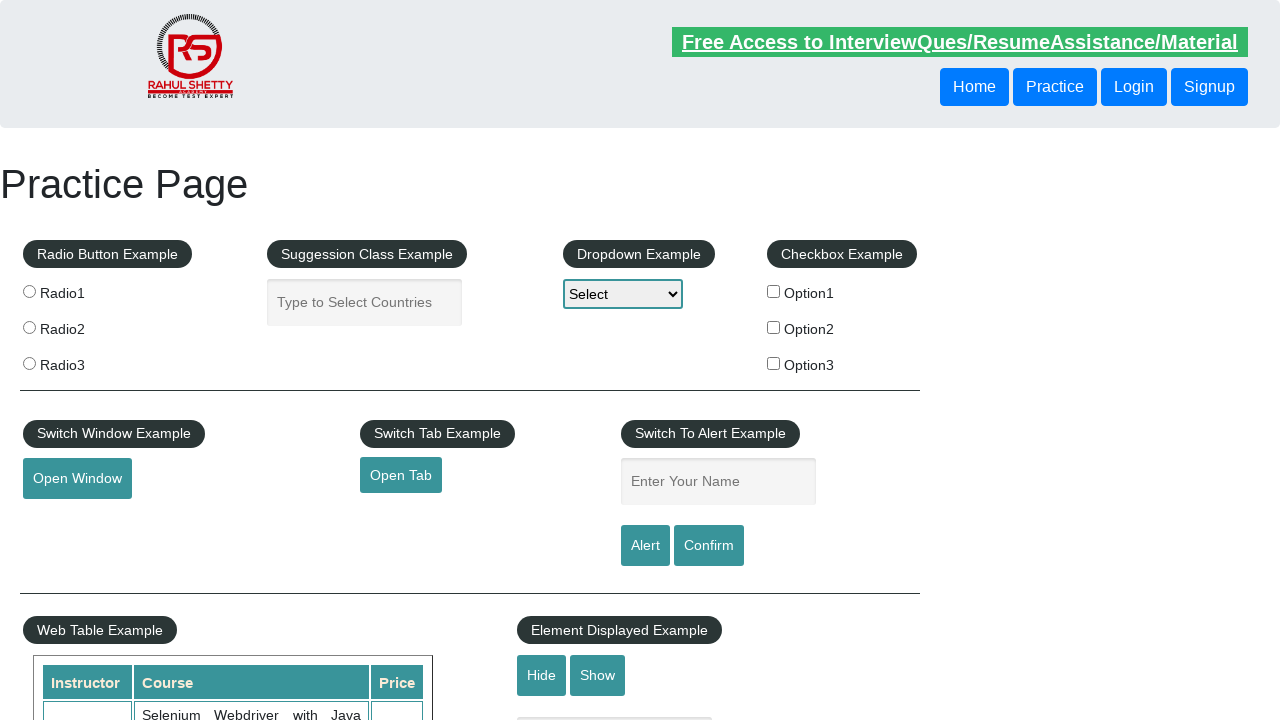

Extracted amount value: 32
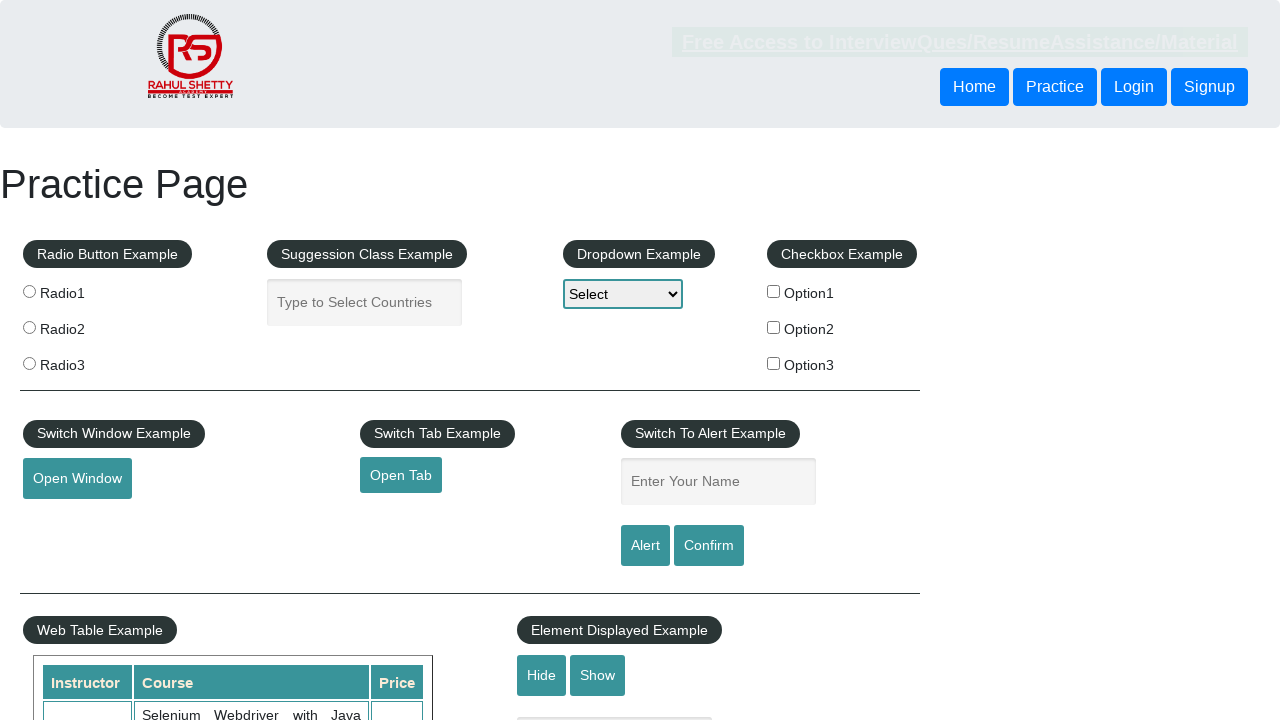

Added amount to running total: 149
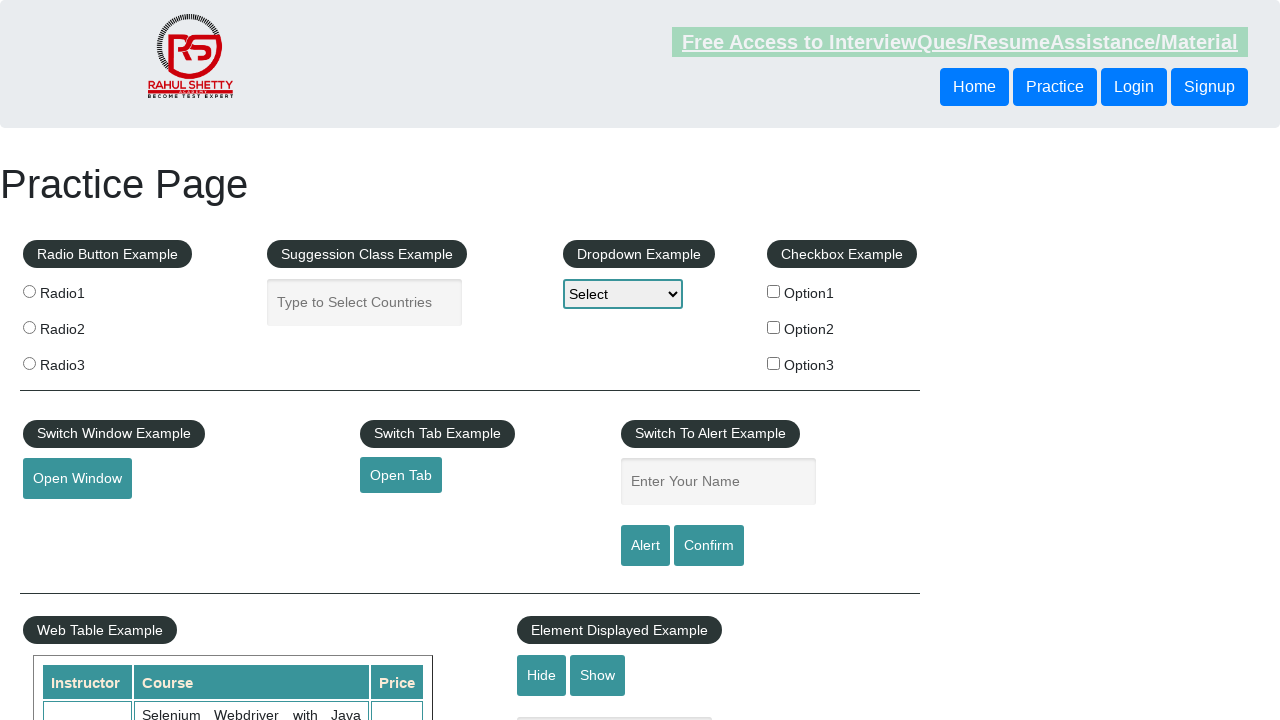

Retrieved cells from table row
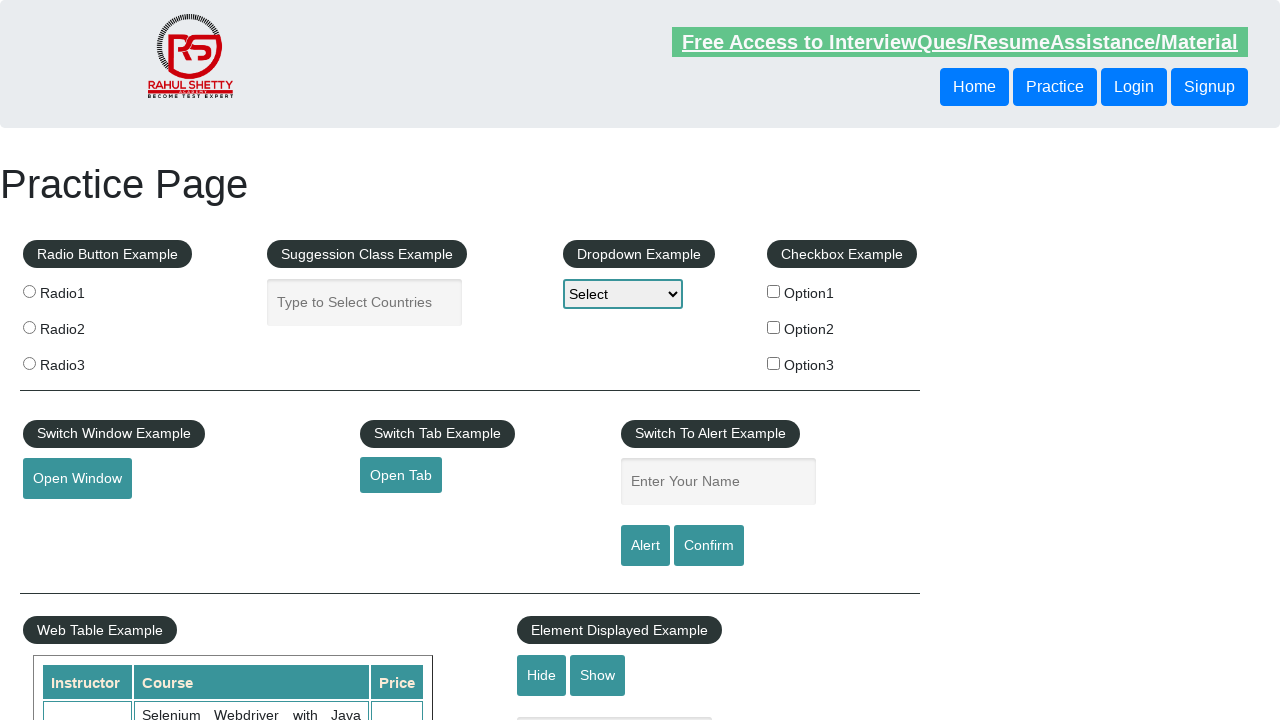

Extracted amount value: 46
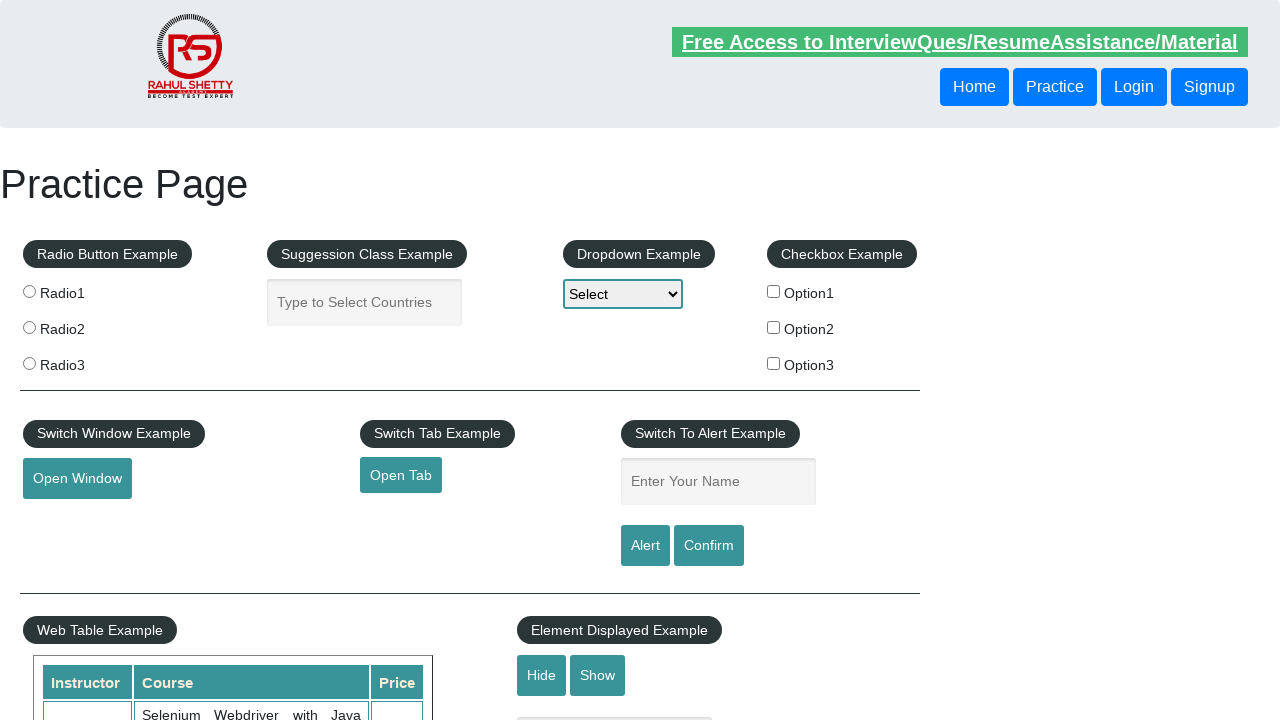

Added amount to running total: 195
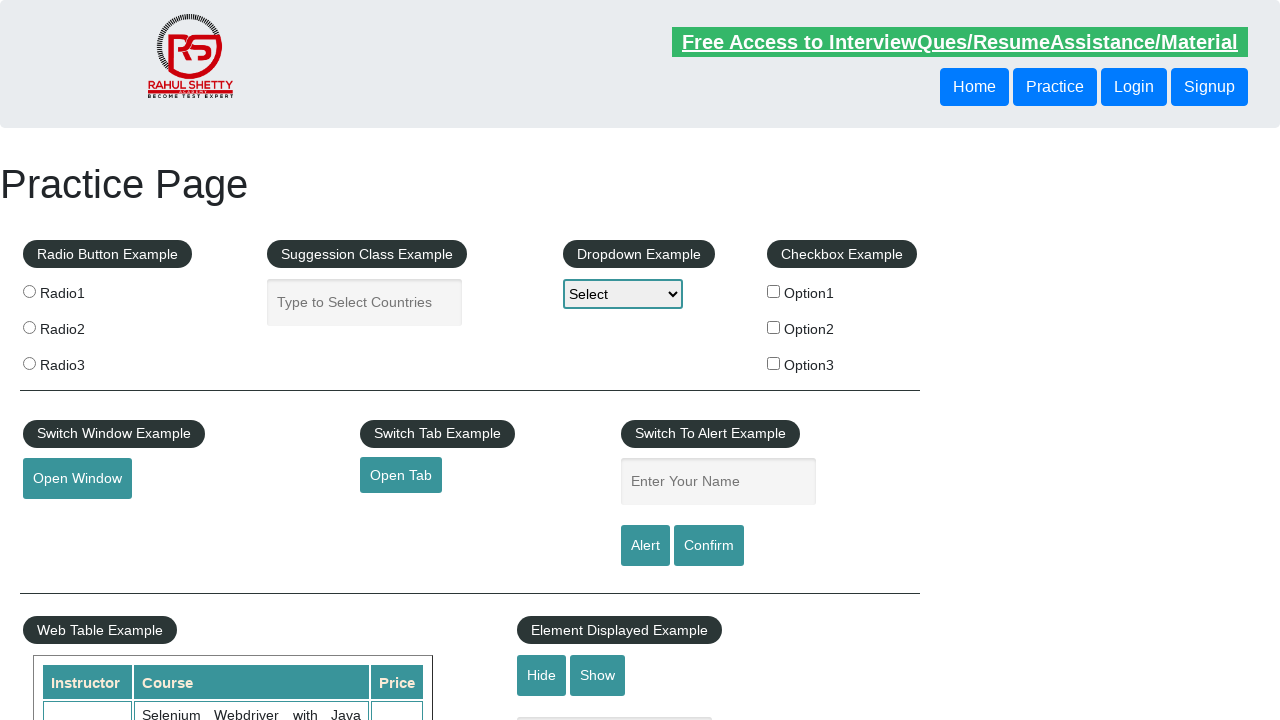

Retrieved cells from table row
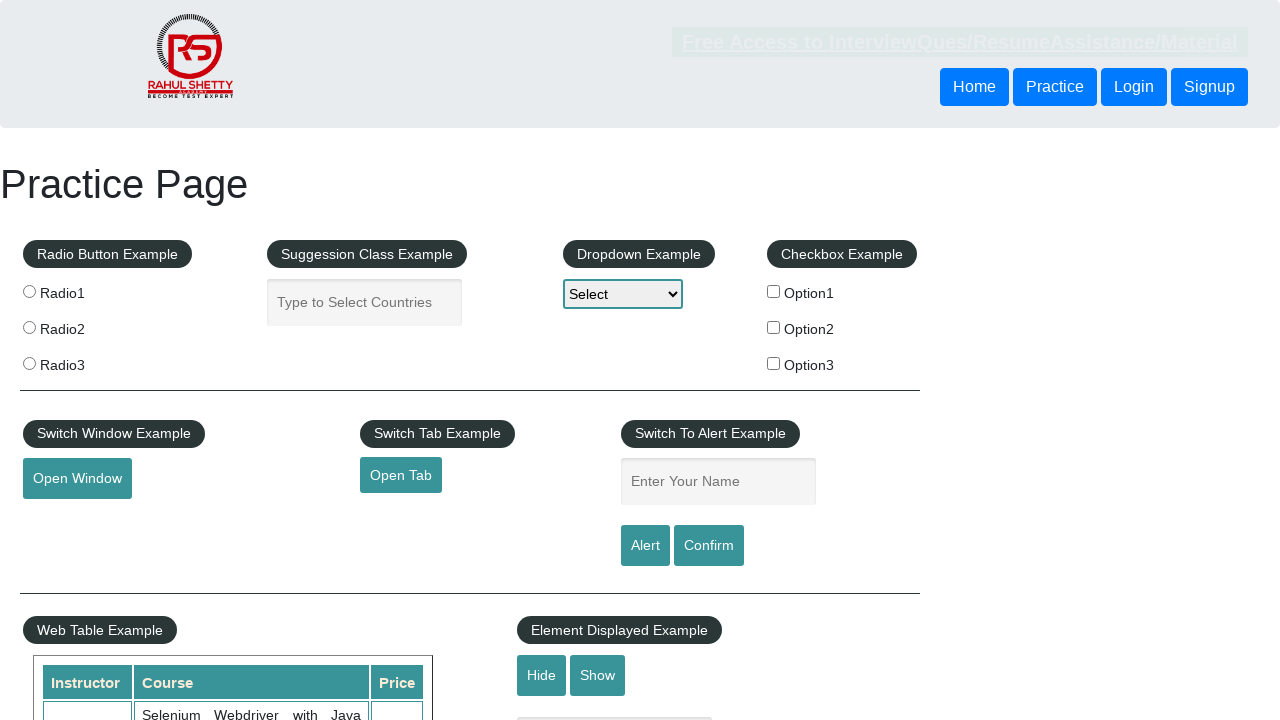

Extracted amount value: 37
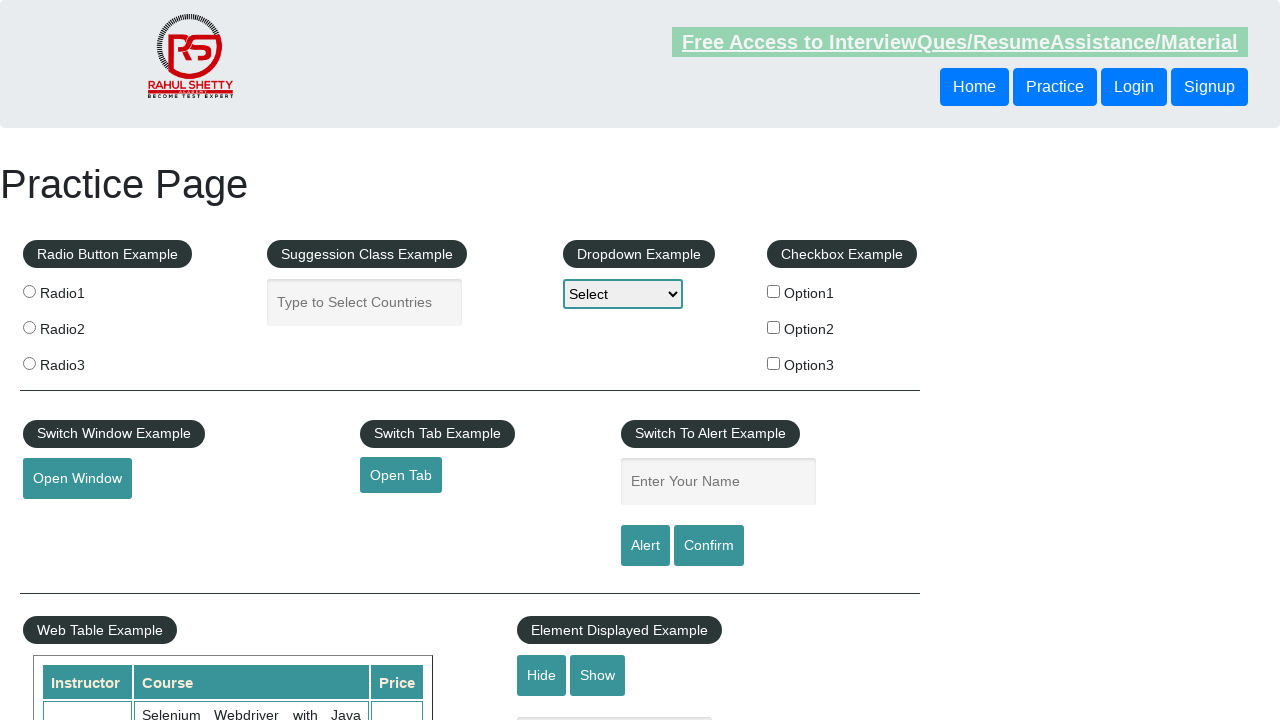

Added amount to running total: 232
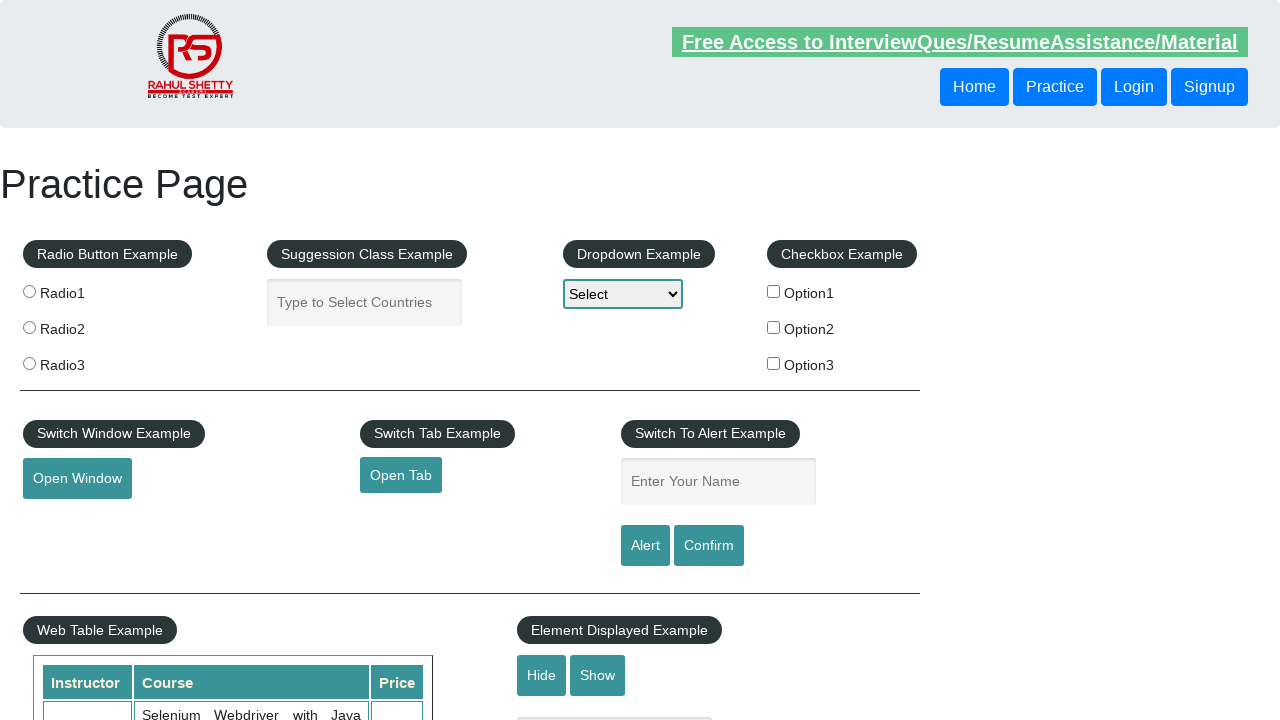

Retrieved cells from table row
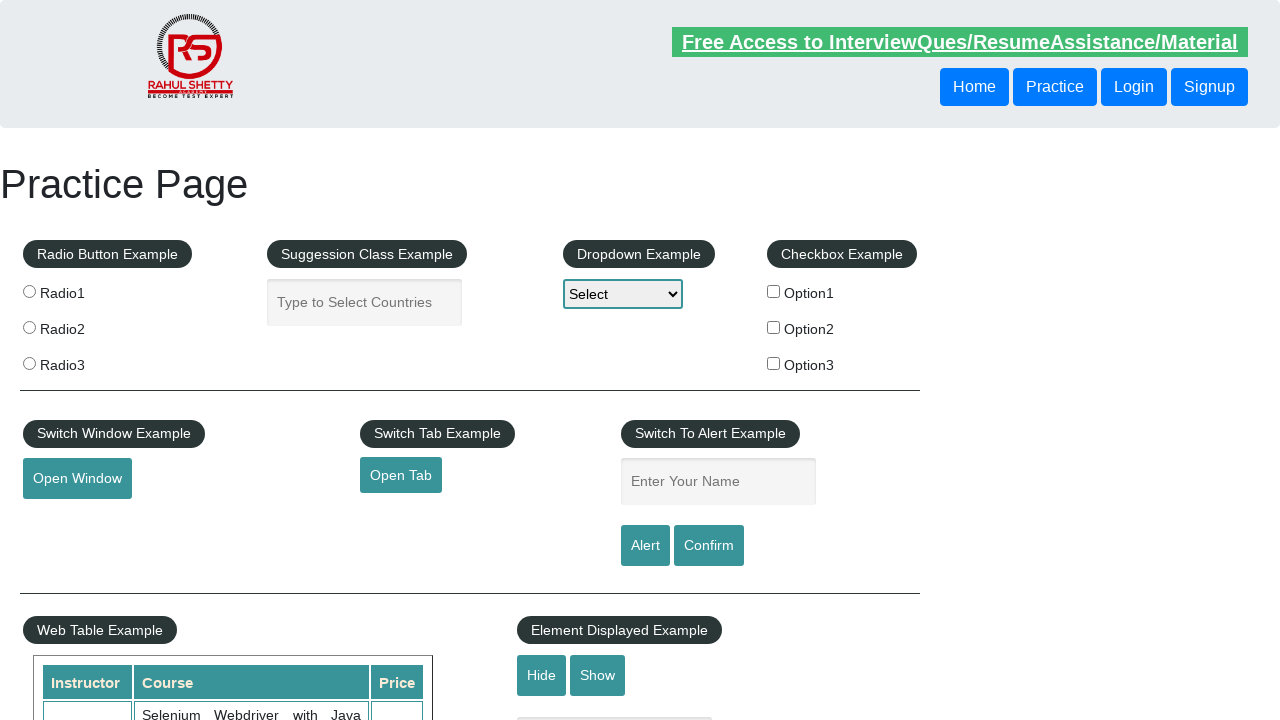

Extracted amount value: 31
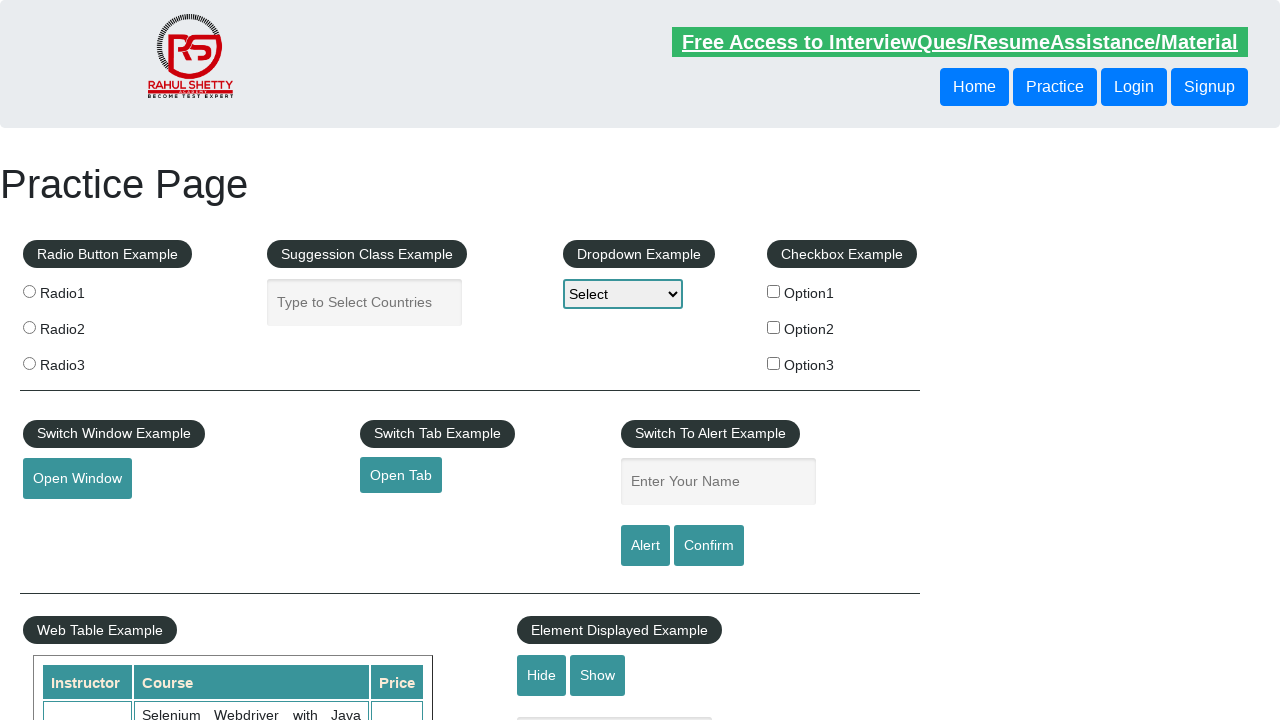

Added amount to running total: 263
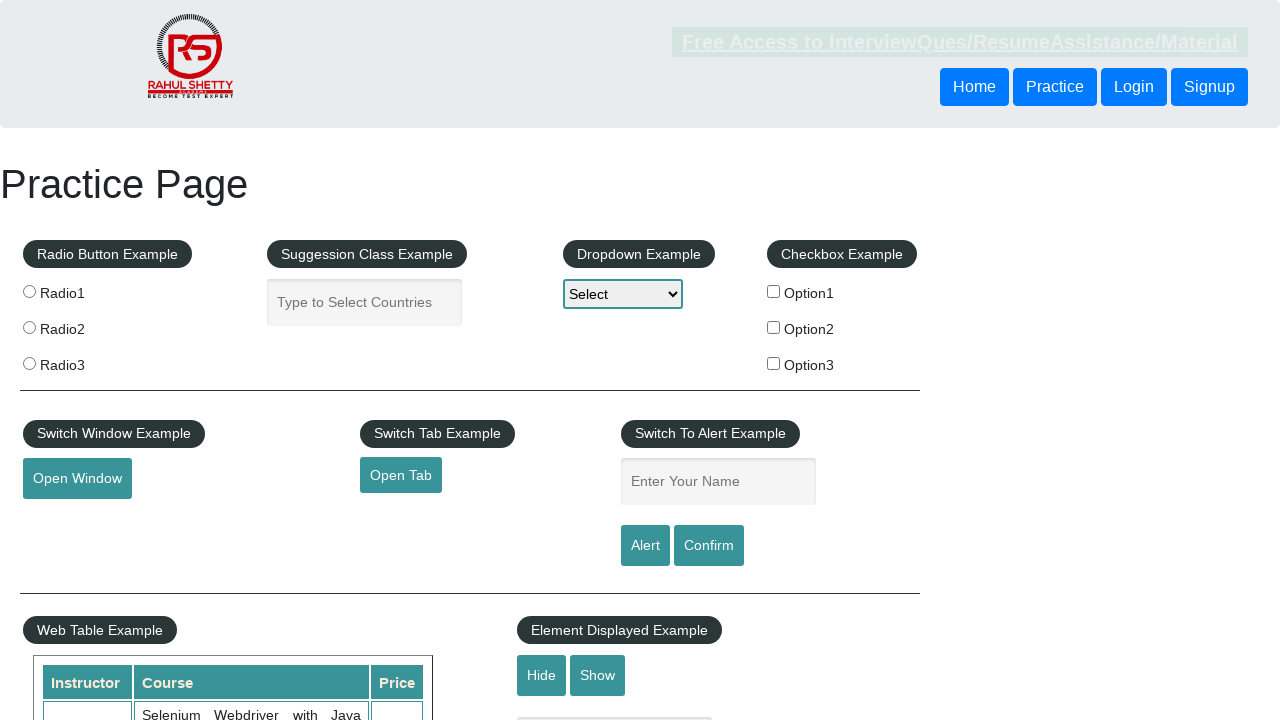

Retrieved cells from table row
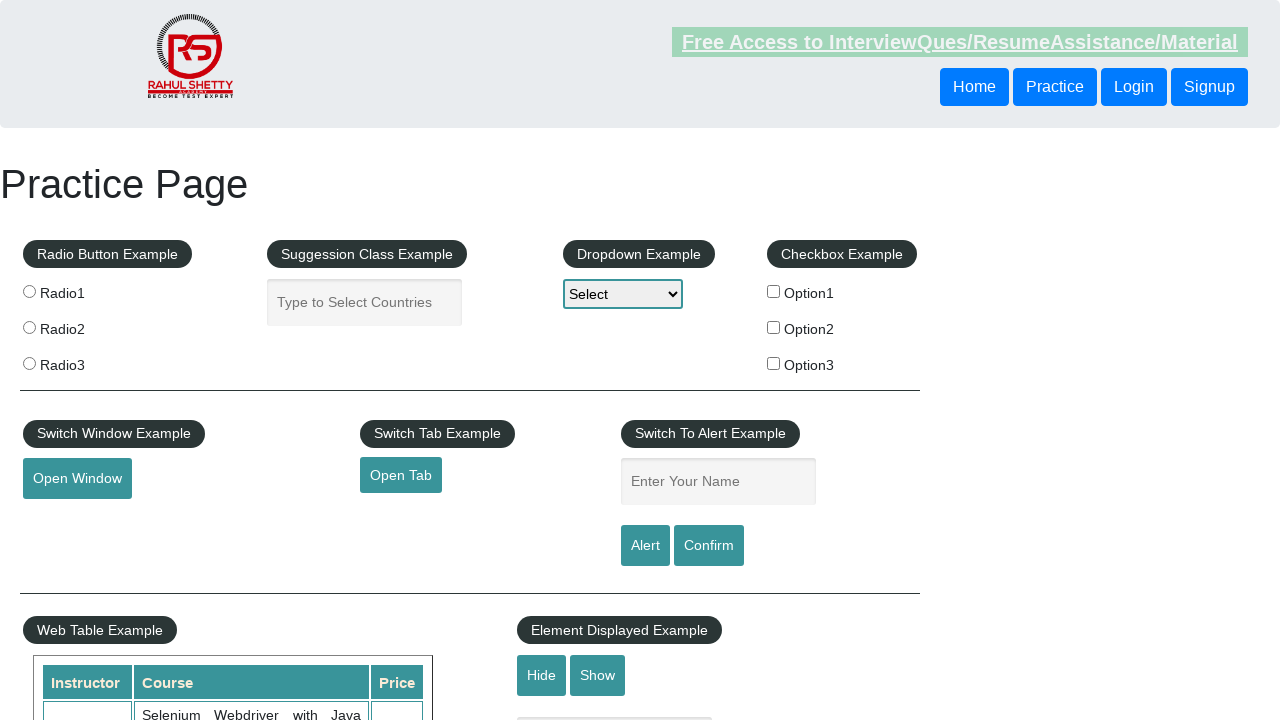

Extracted amount value: 33
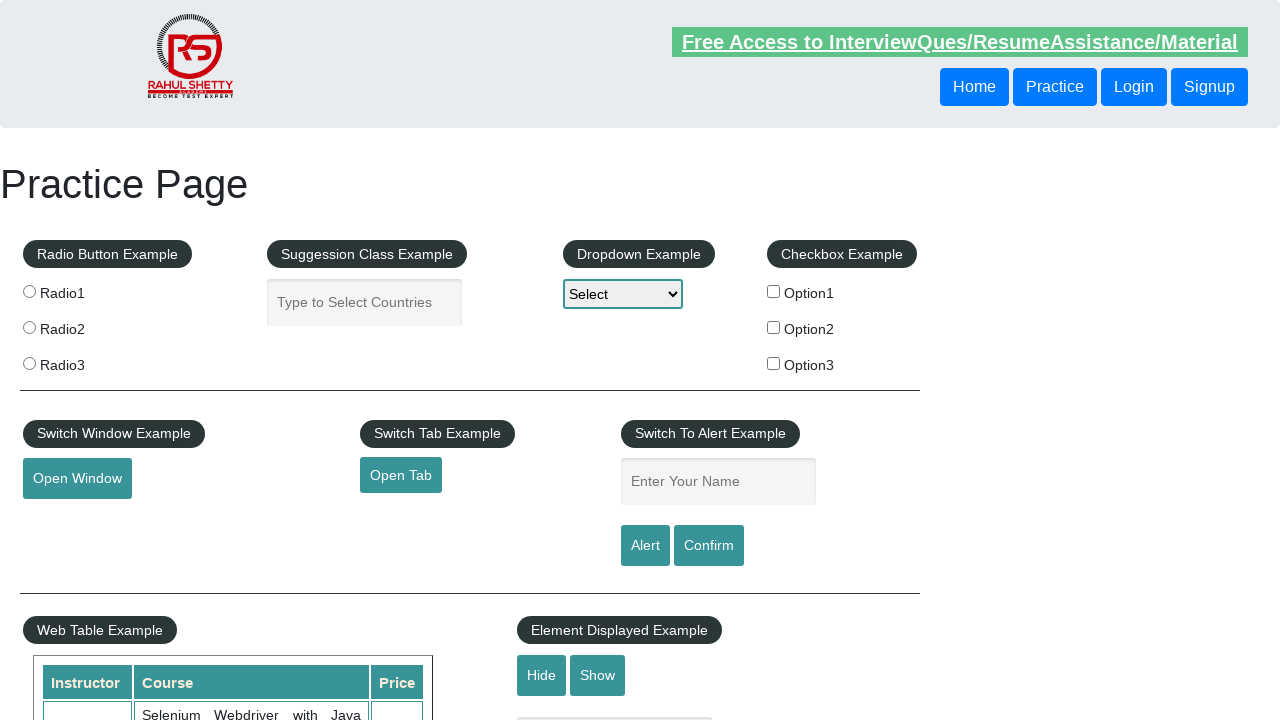

Added amount to running total: 296
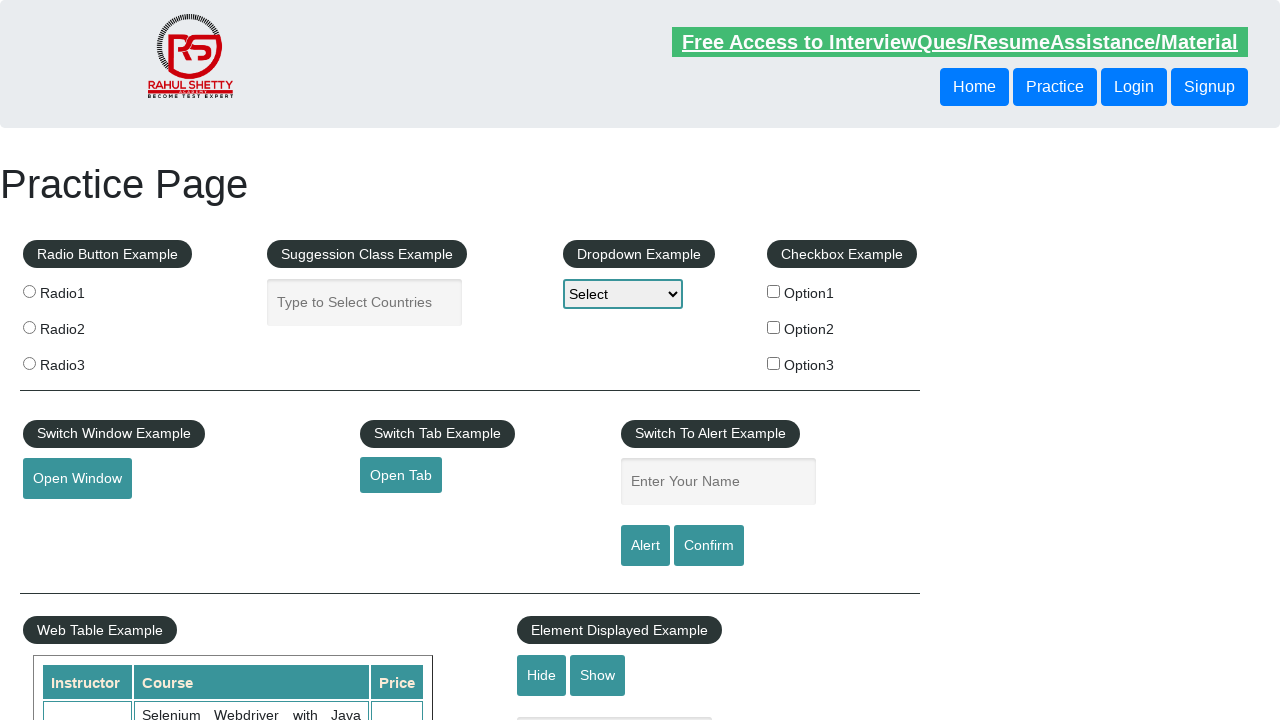

Retrieved displayed total amount text: ' Total Amount Collected: 296 '
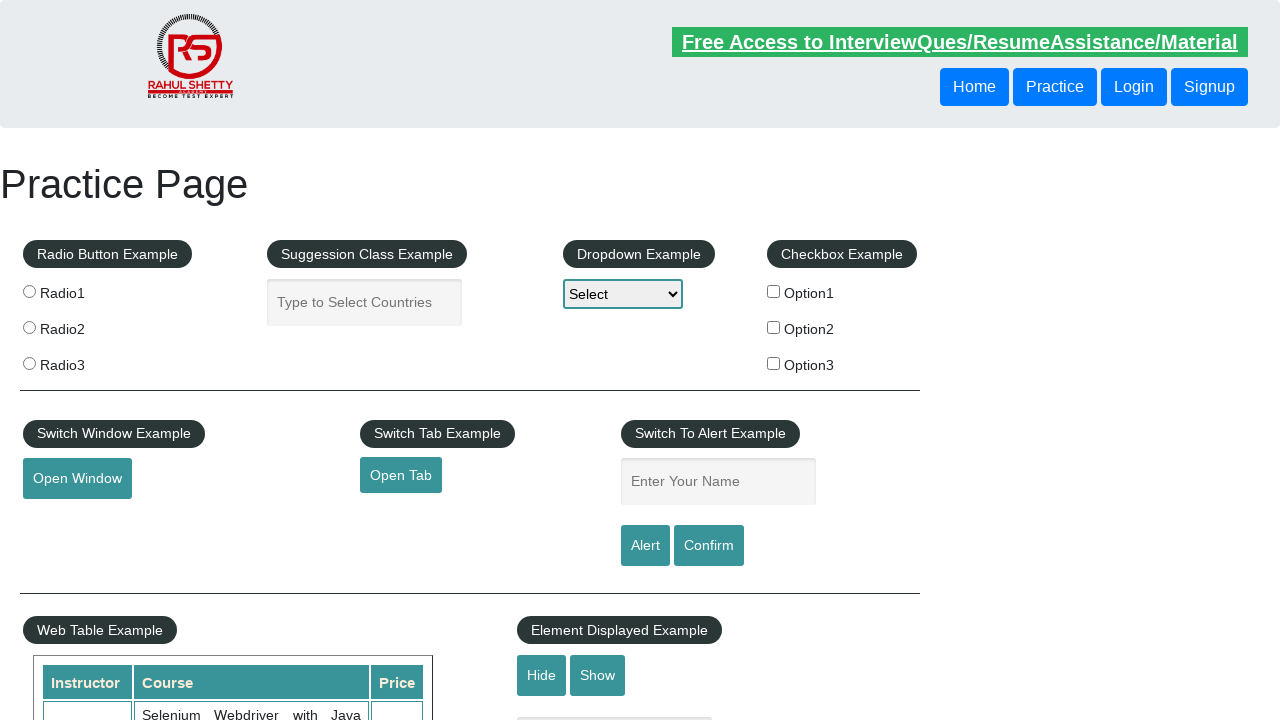

Parsed displayed total amount: 296
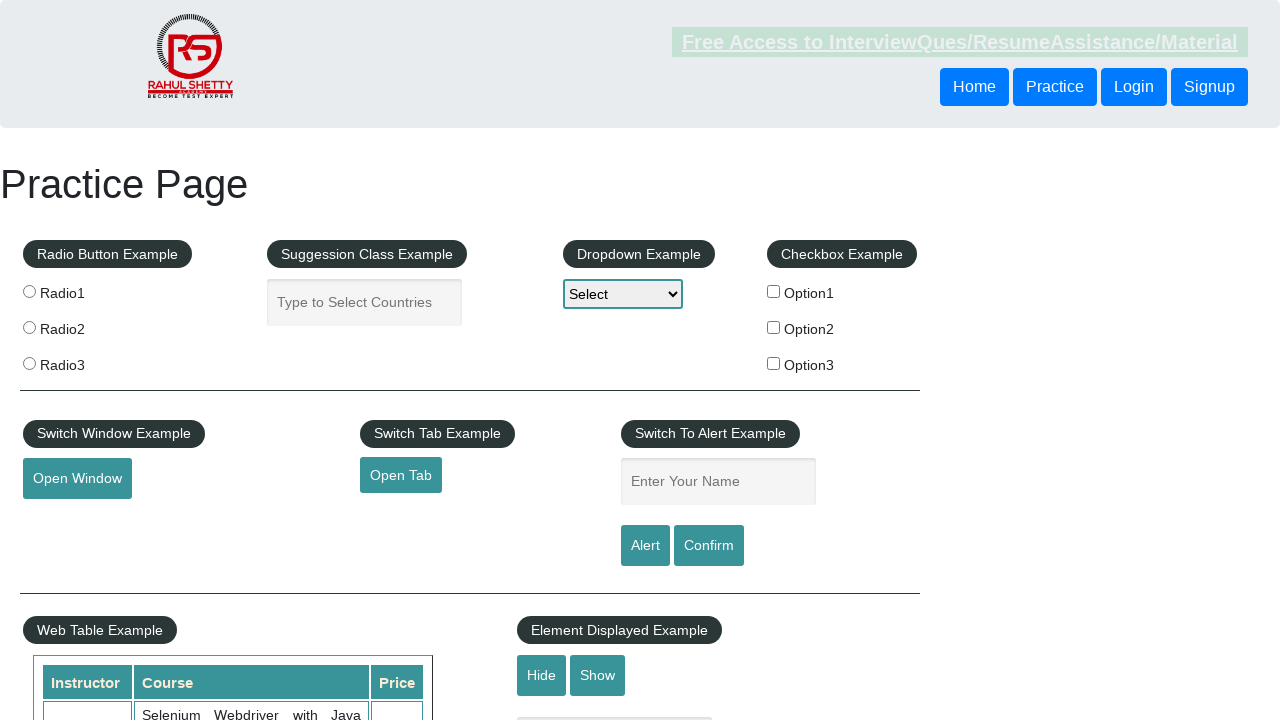

Assertion passed: calculated sum (296) matches displayed total (296)
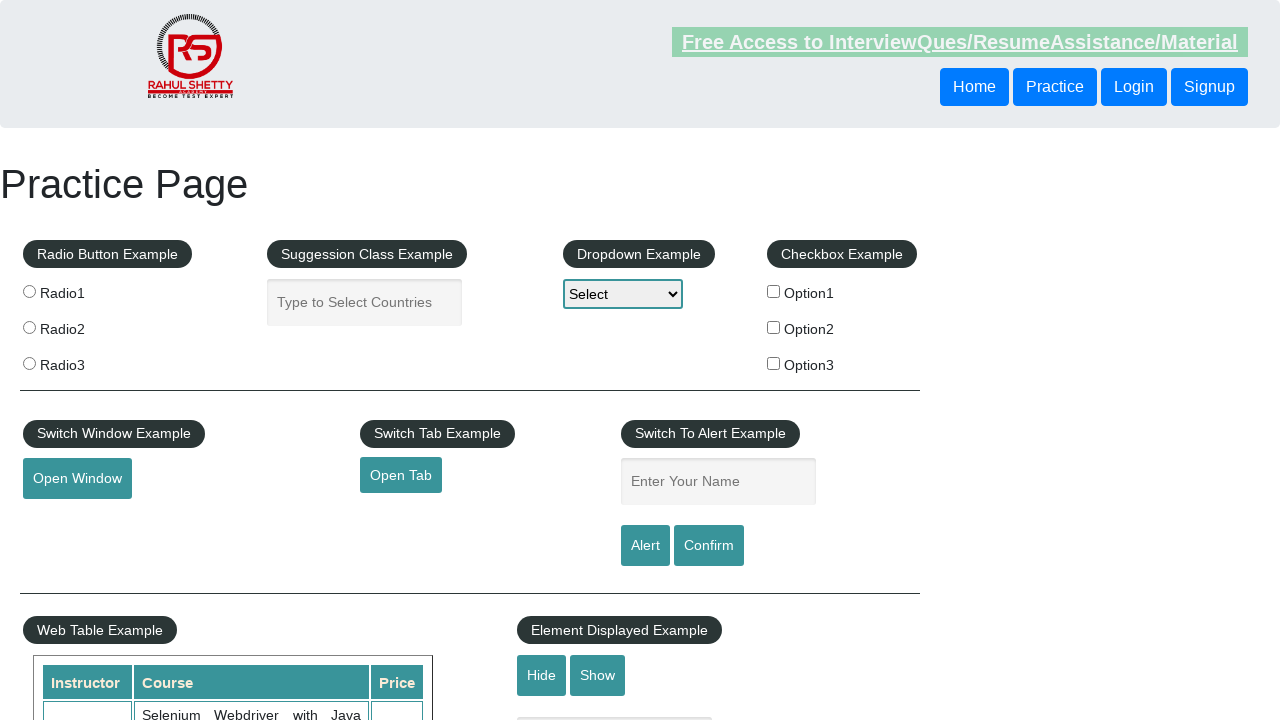

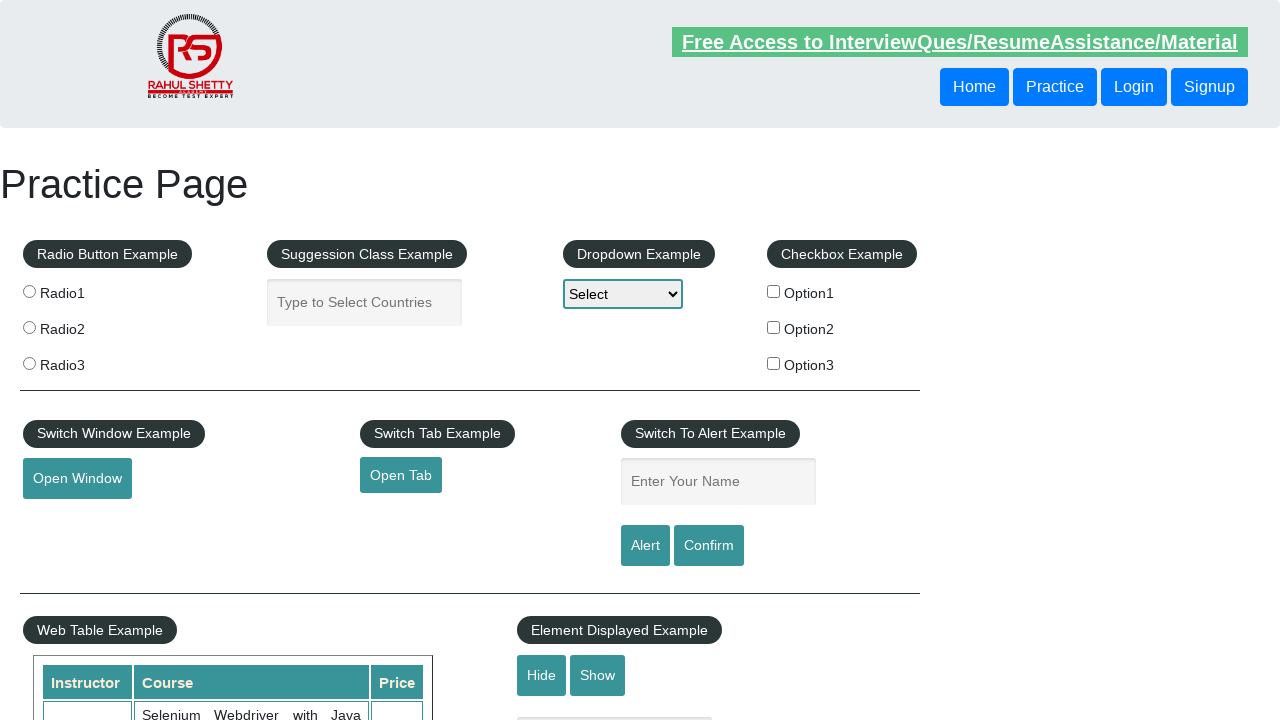